Tests the search functionality on the Puppeteer documentation site by pressing "/" to open search, typing a query, waiting for results in the Docs section, clicking the first result, and verifying a specific heading element loads on the destination page.

Starting URL: https://pptr.dev

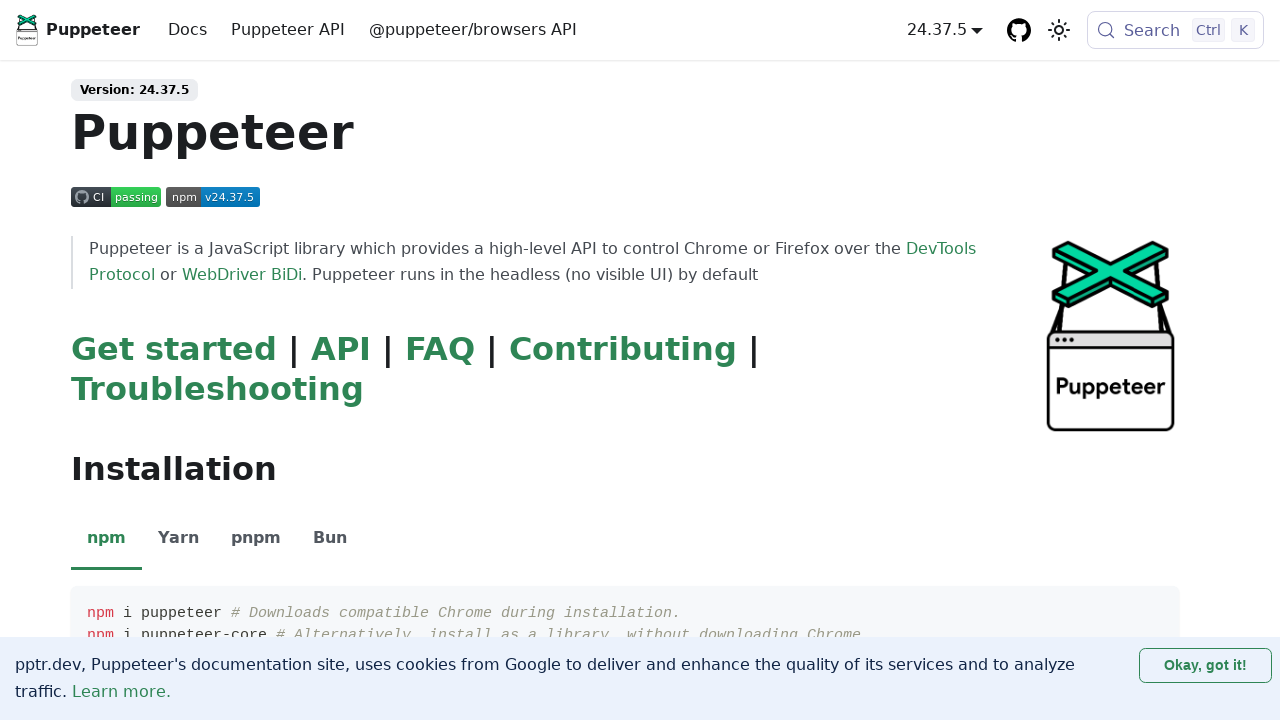

Header element became visible
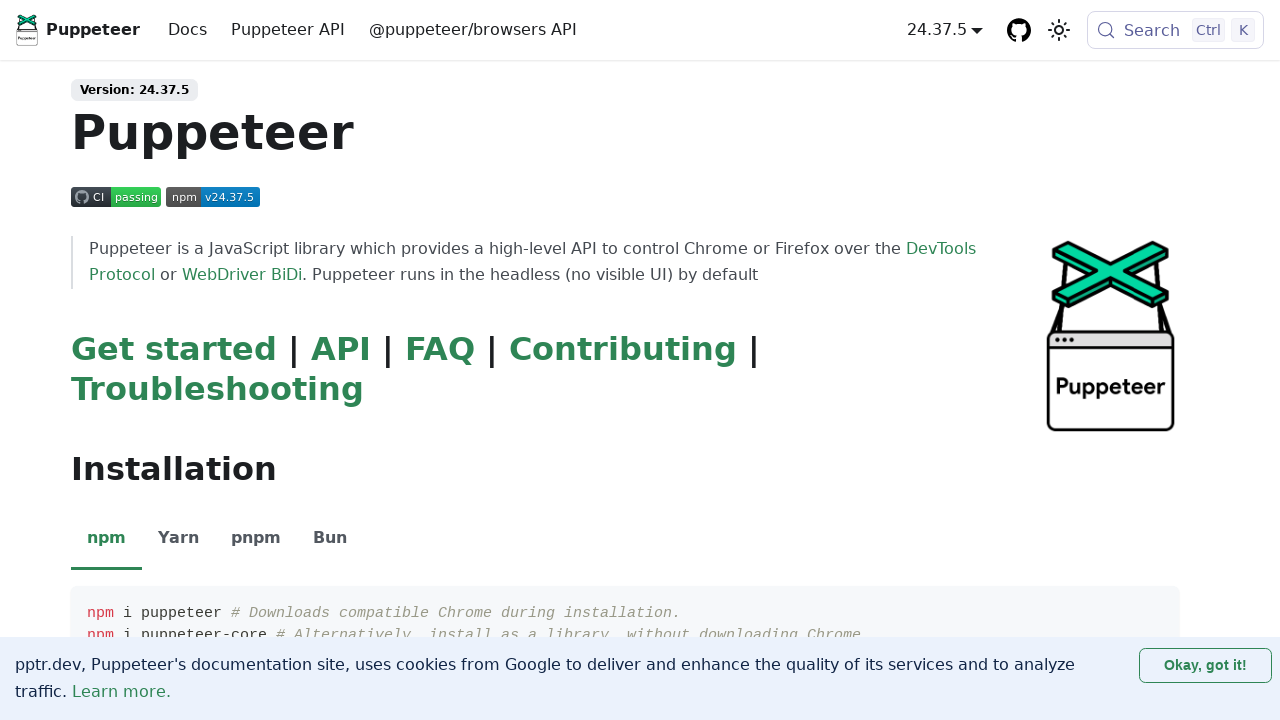

Pressed '/' key to open search modal
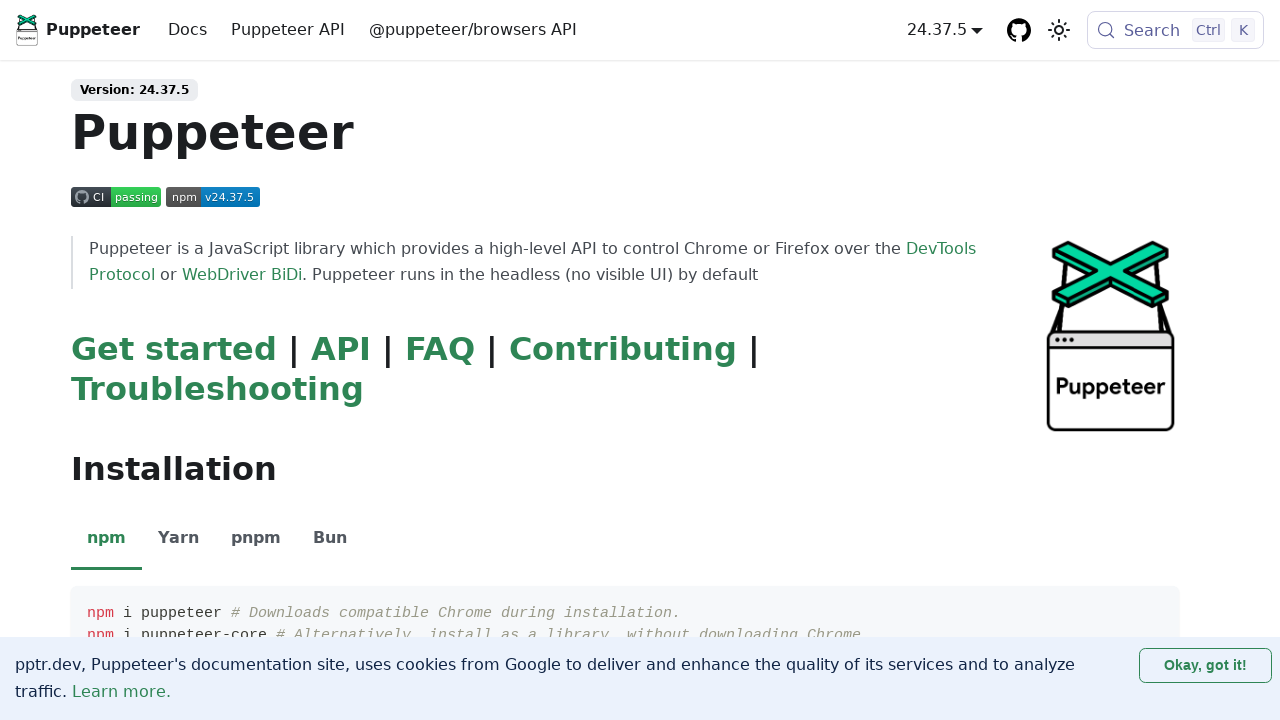

Search input field became visible
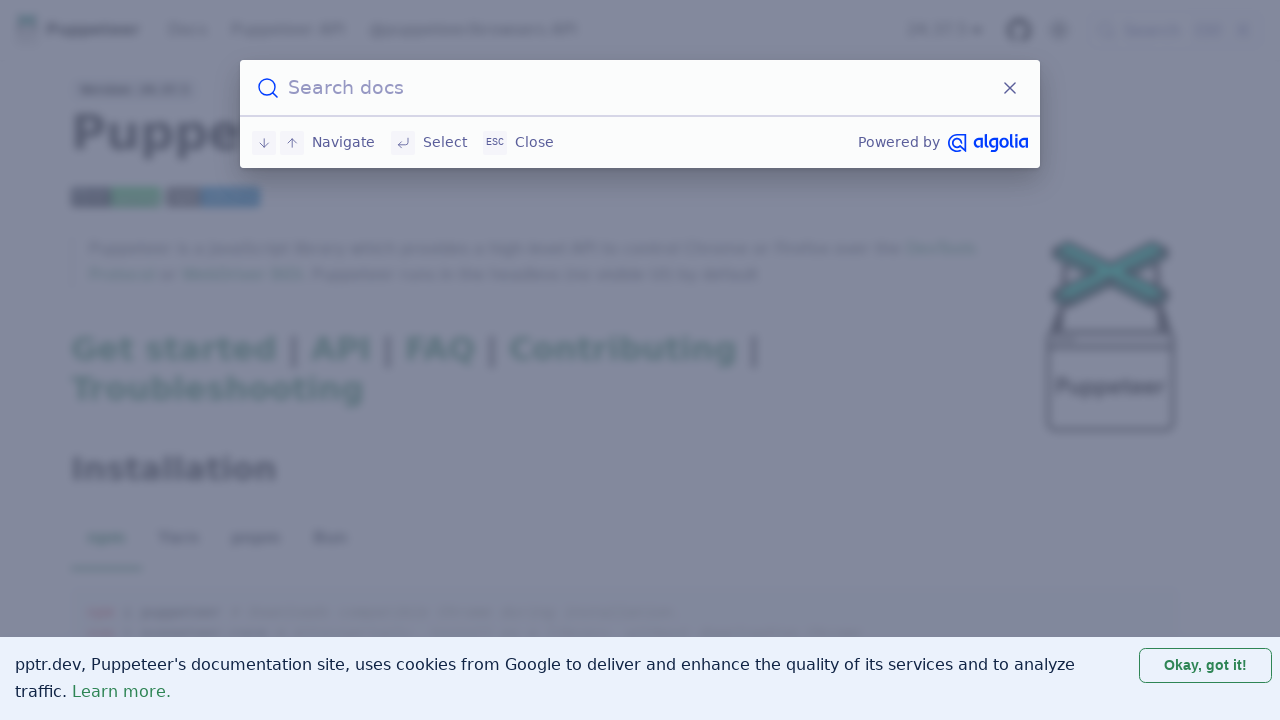

Typed 'chipi chipi chapa chapa' into search field on .DocSearch-Input
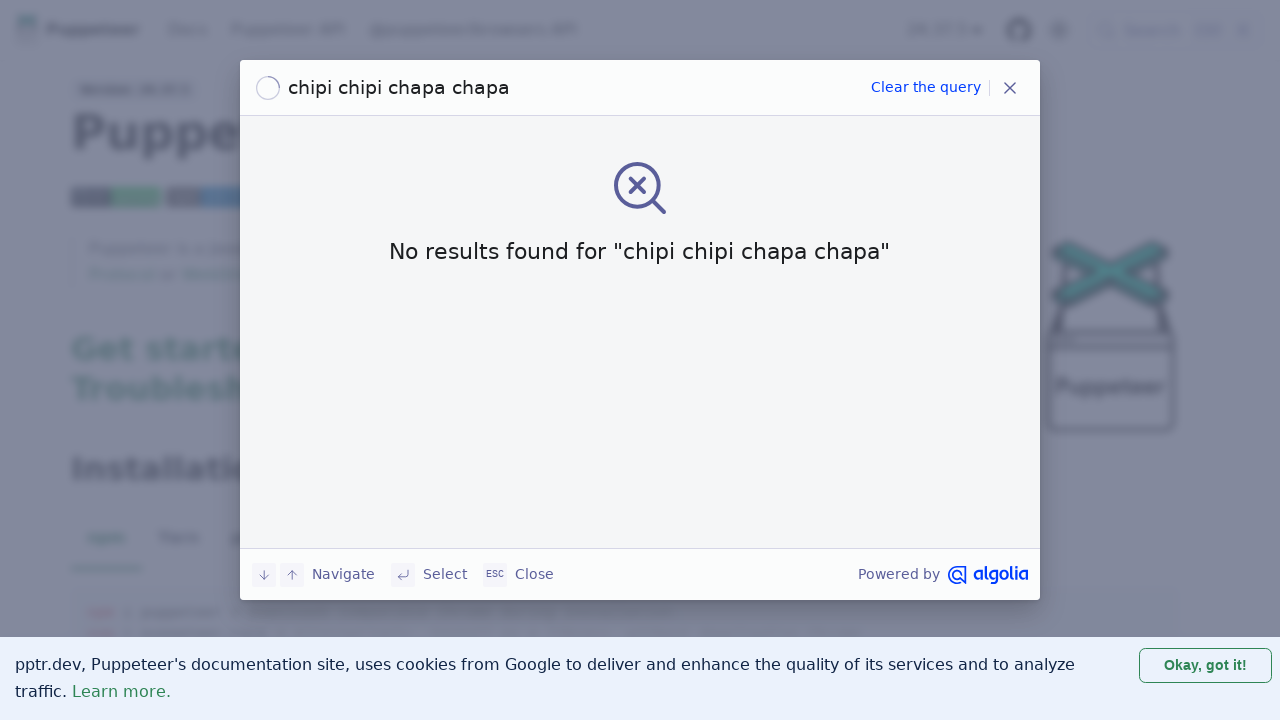

Search dropdown appeared with results
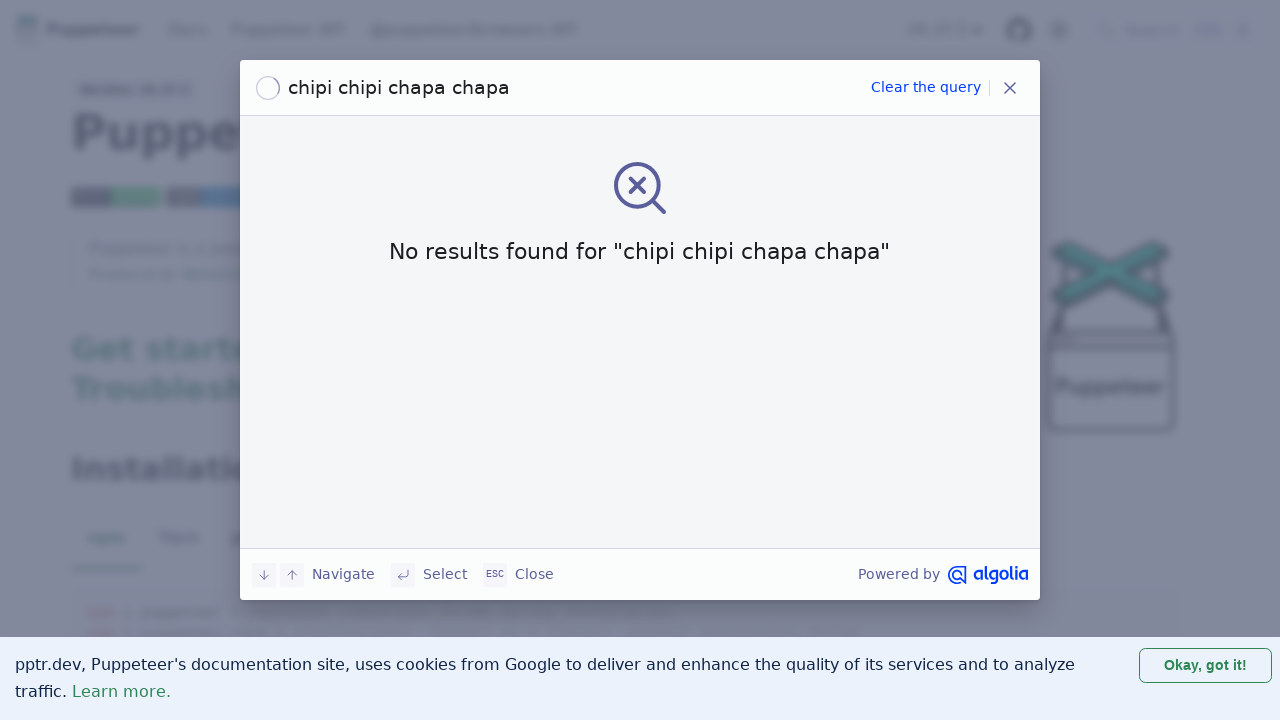

Docs section appeared in search results
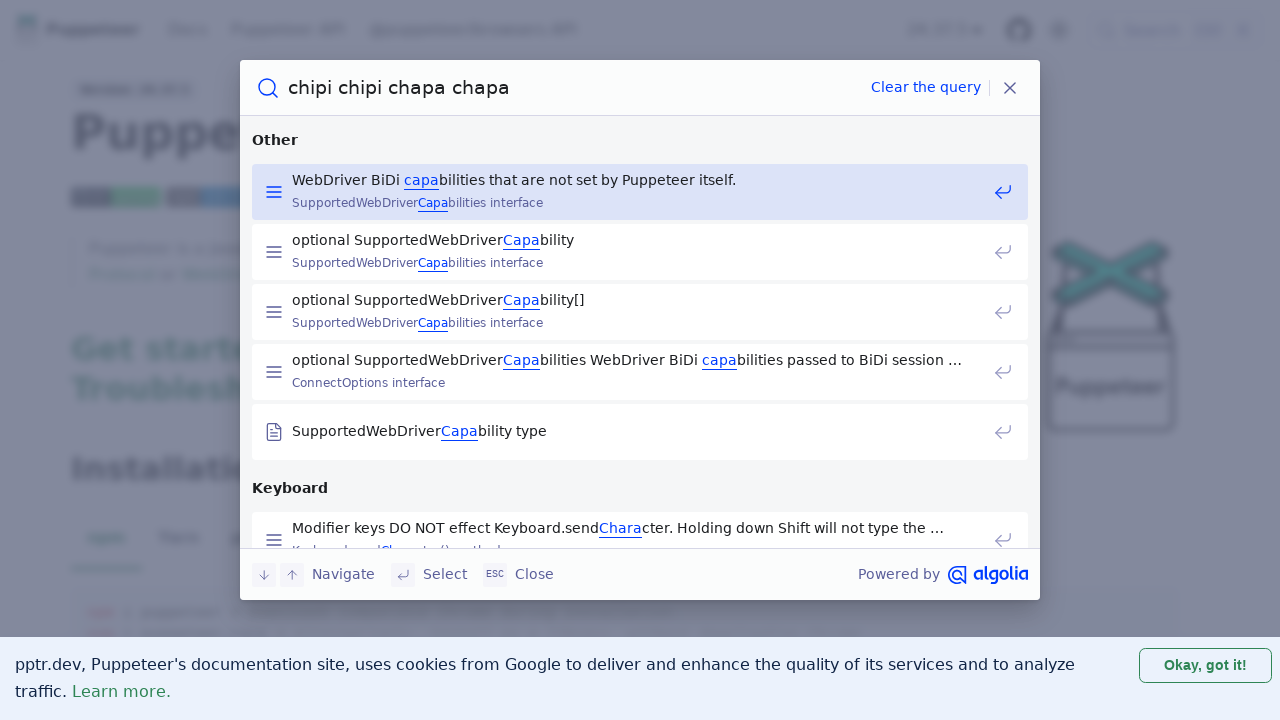

Retrieved first docs result URL from search results
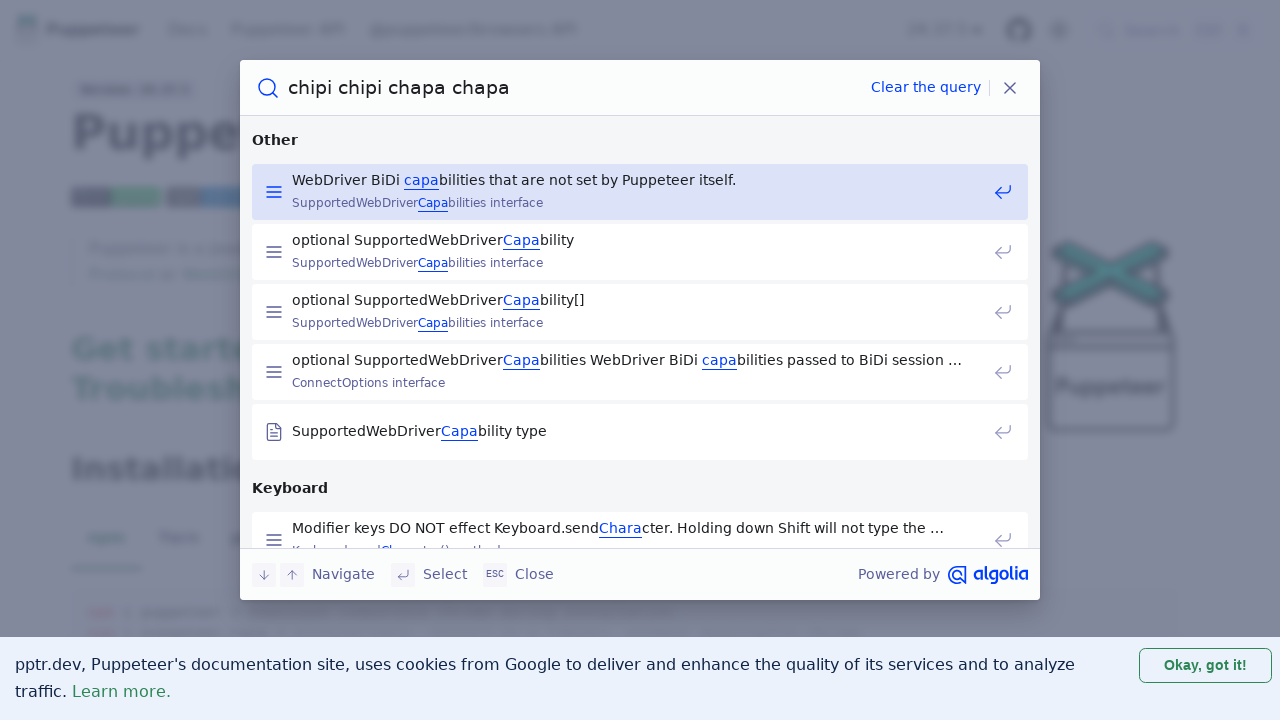

Navigated to first docs result: https://pptr.dev/webdriver-bidi#puppeteer-features-fully-supported-over-webdriver-bidi
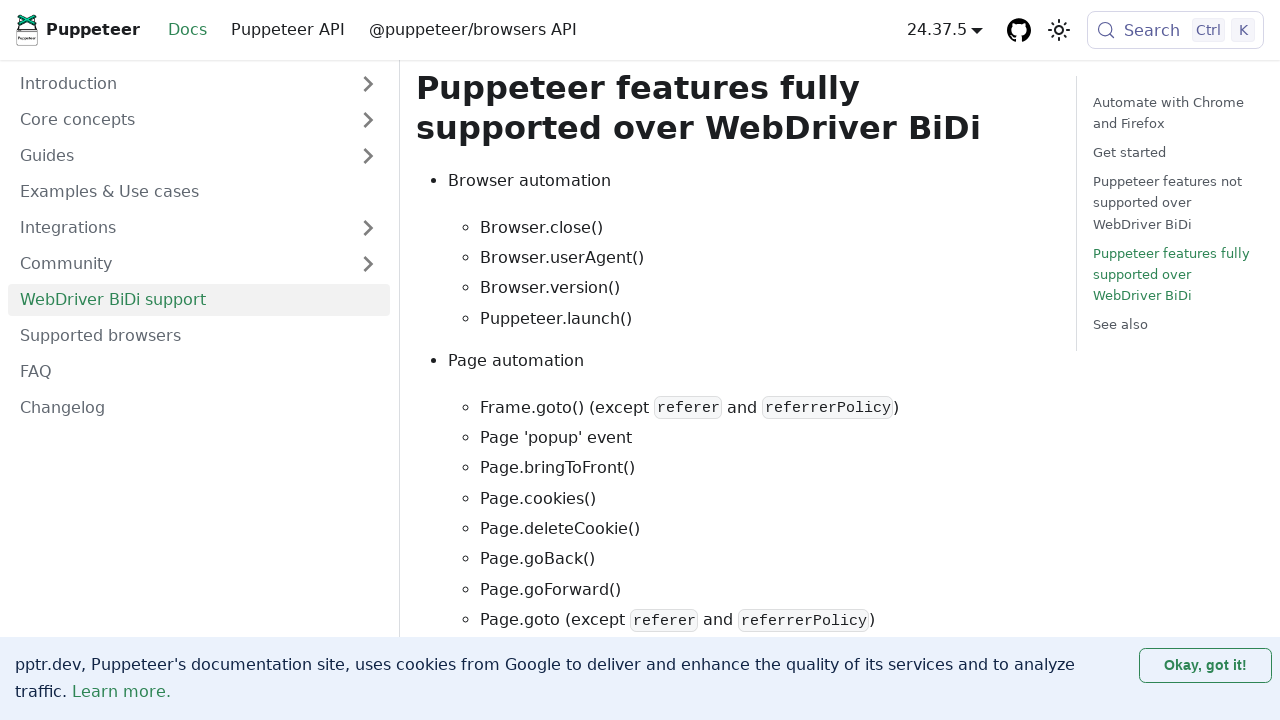

Specific heading element 'puppeteer-features-fully-supported-over-webdriver-bidi' became visible
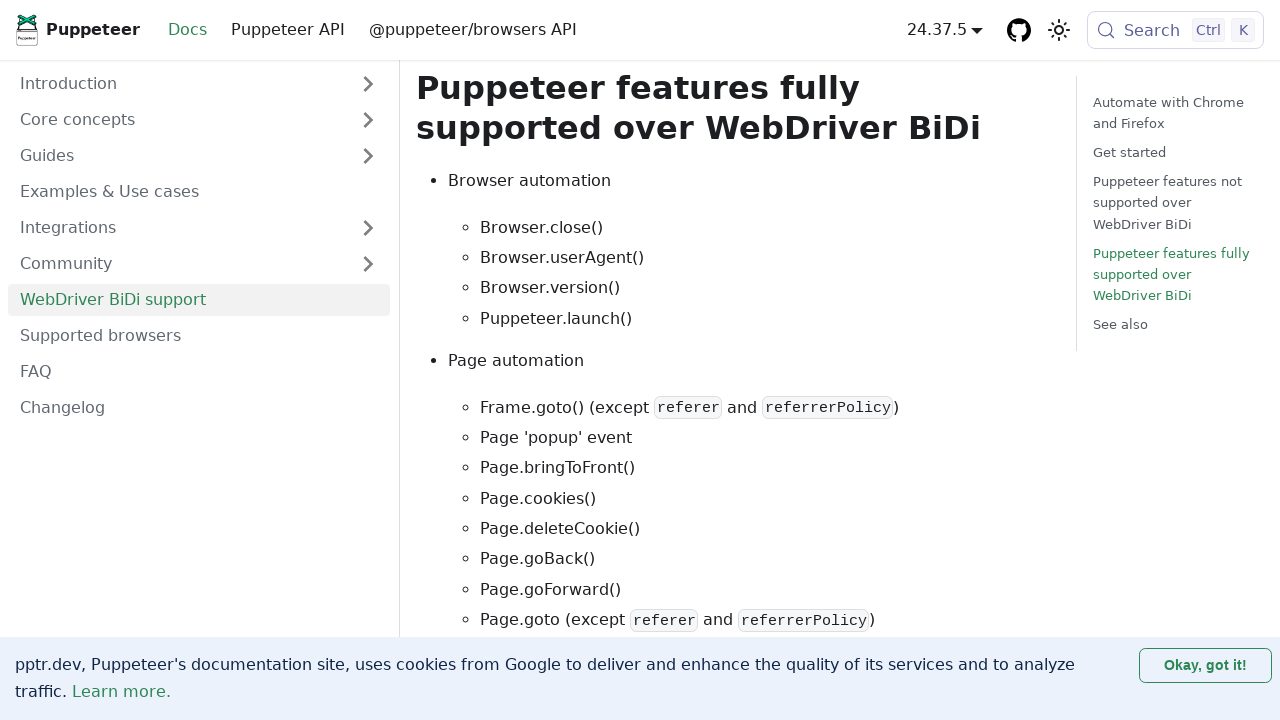

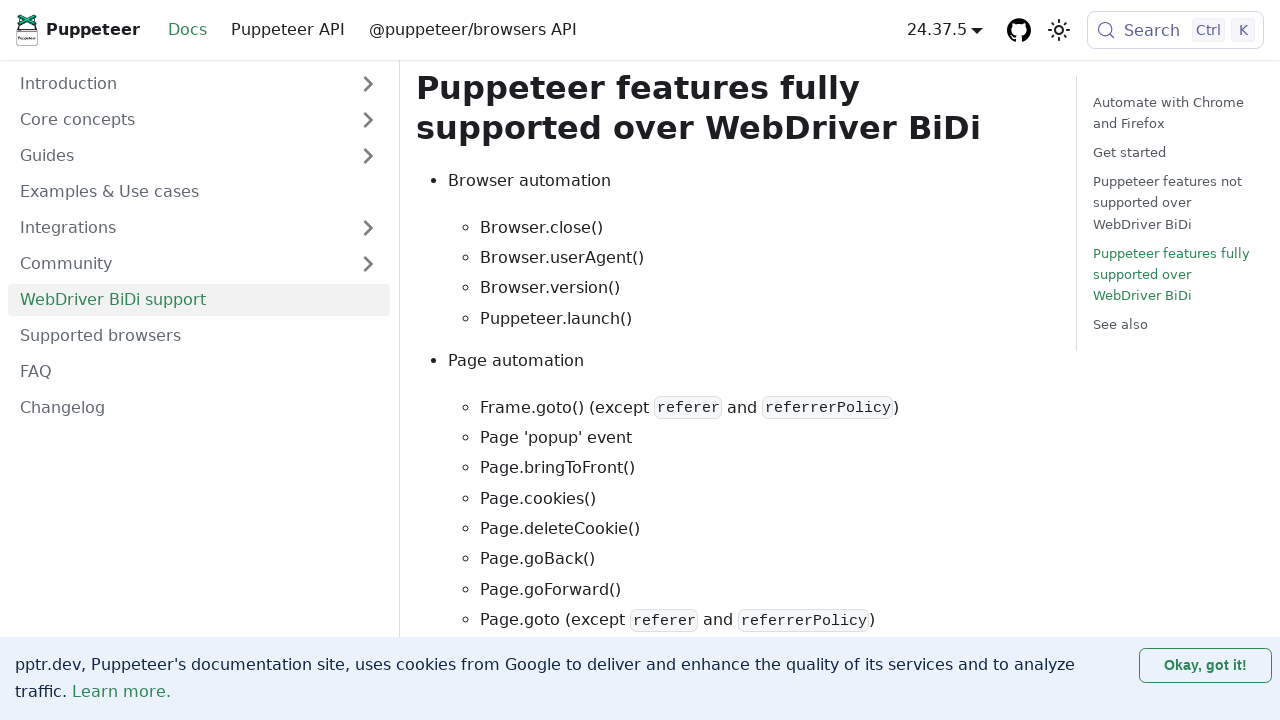